Tests sending keys to a specific designated element by clicking body first then typing into the text input field

Starting URL: https://www.selenium.dev/selenium/web/single_text_input.html

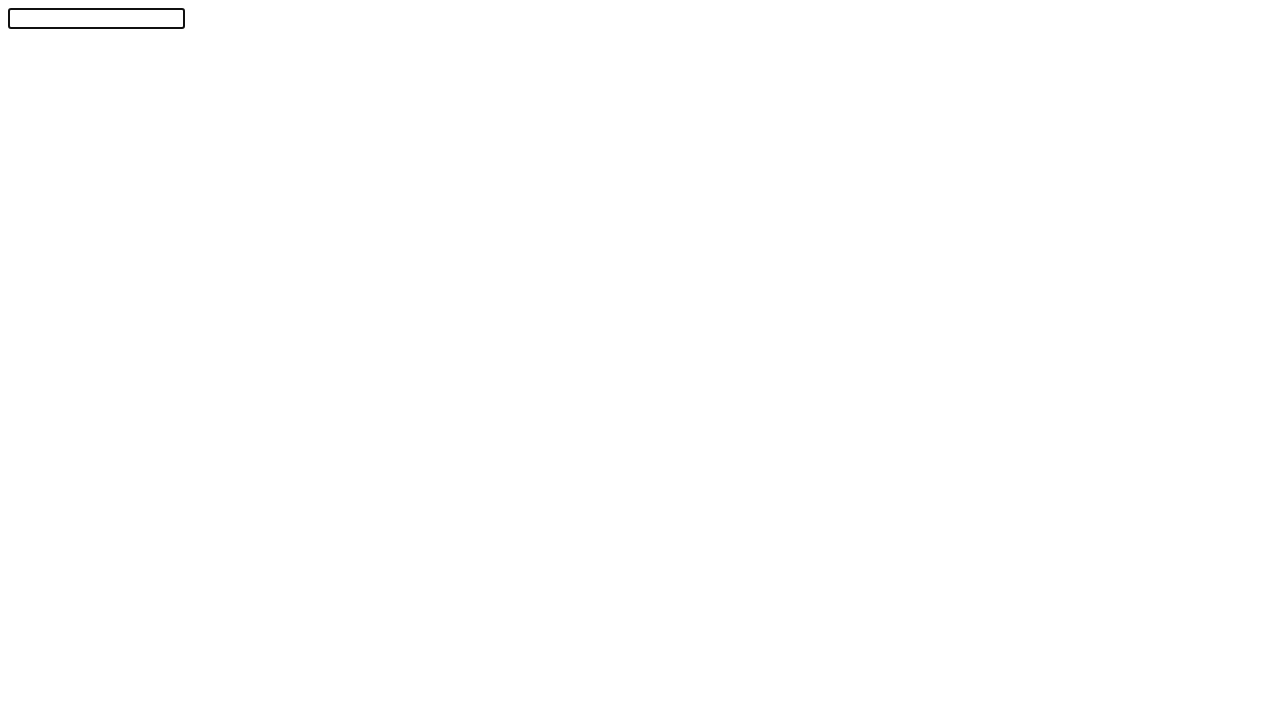

Clicked body to change focus away from text field at (640, 356) on body
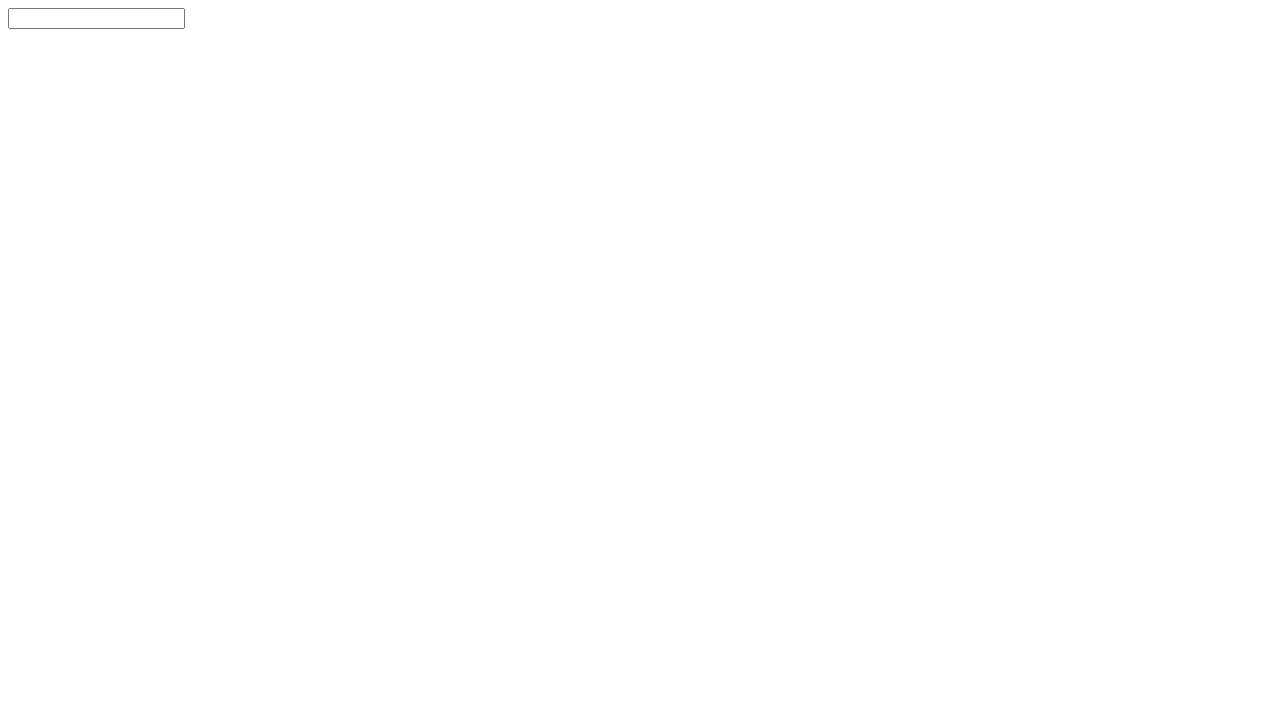

Filled text input field with 'Selenium!' on #textInput
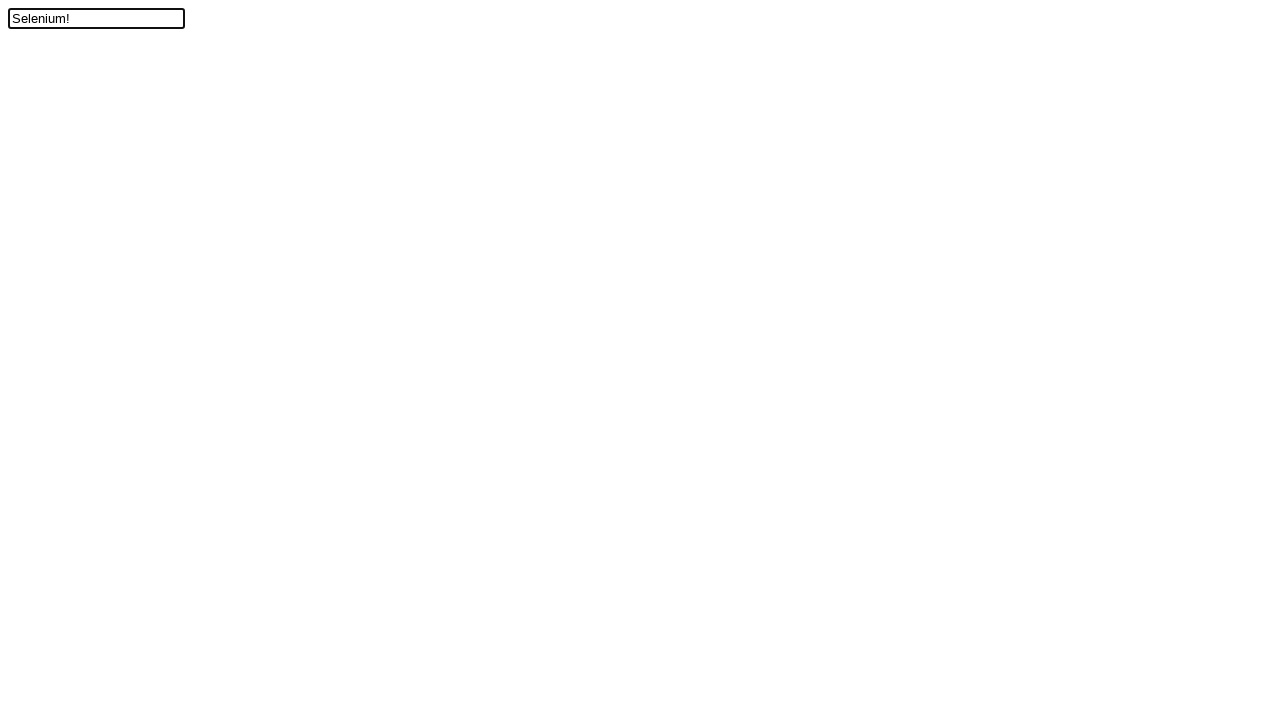

Located the text input field element
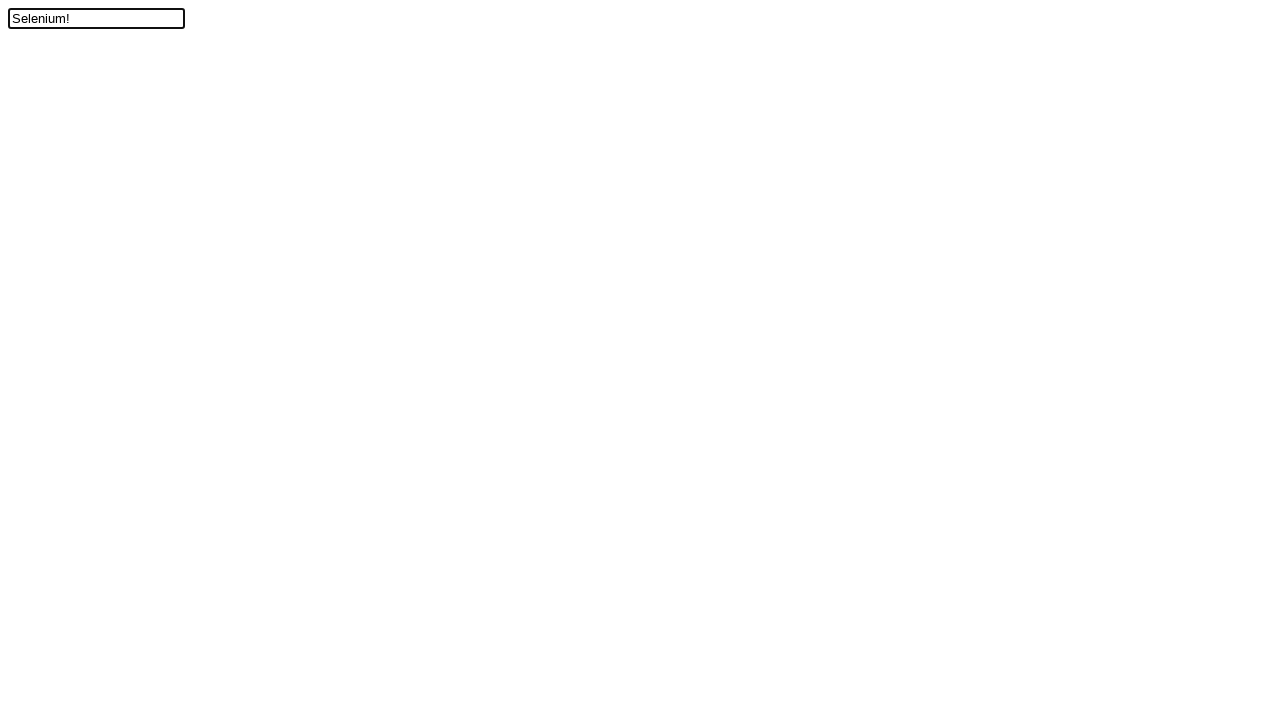

Verified text field contains 'Selenium!'
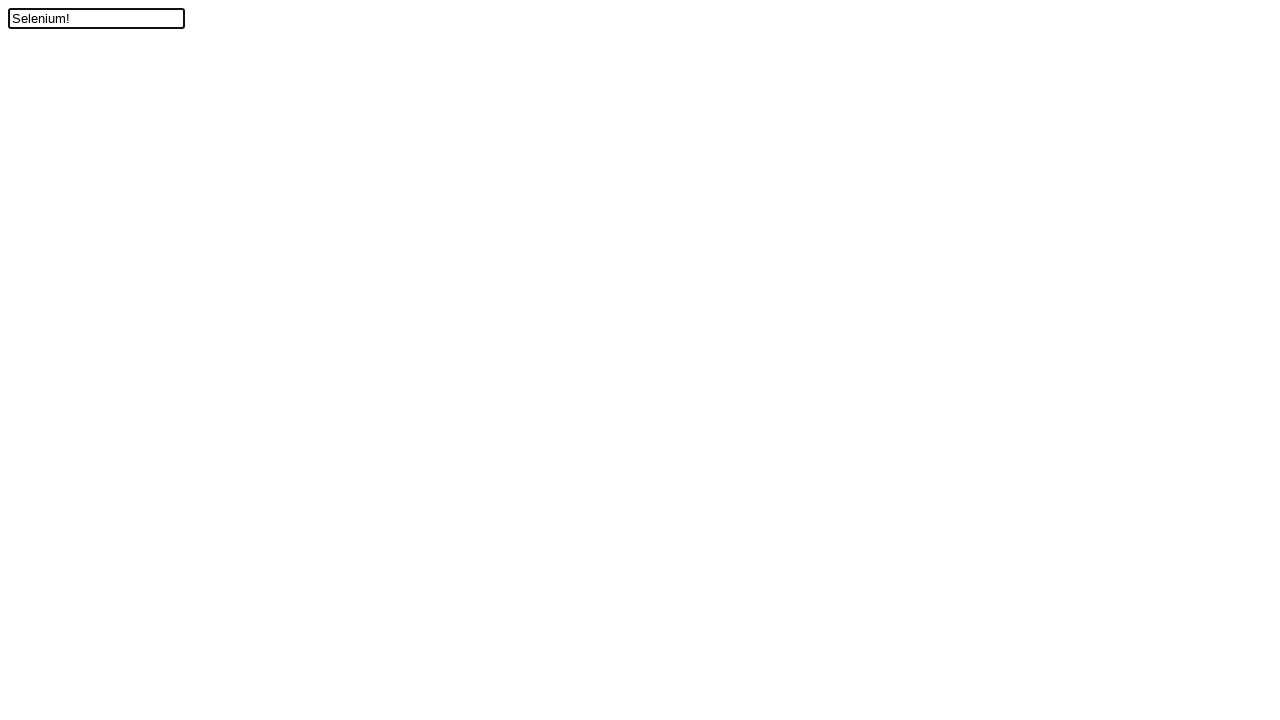

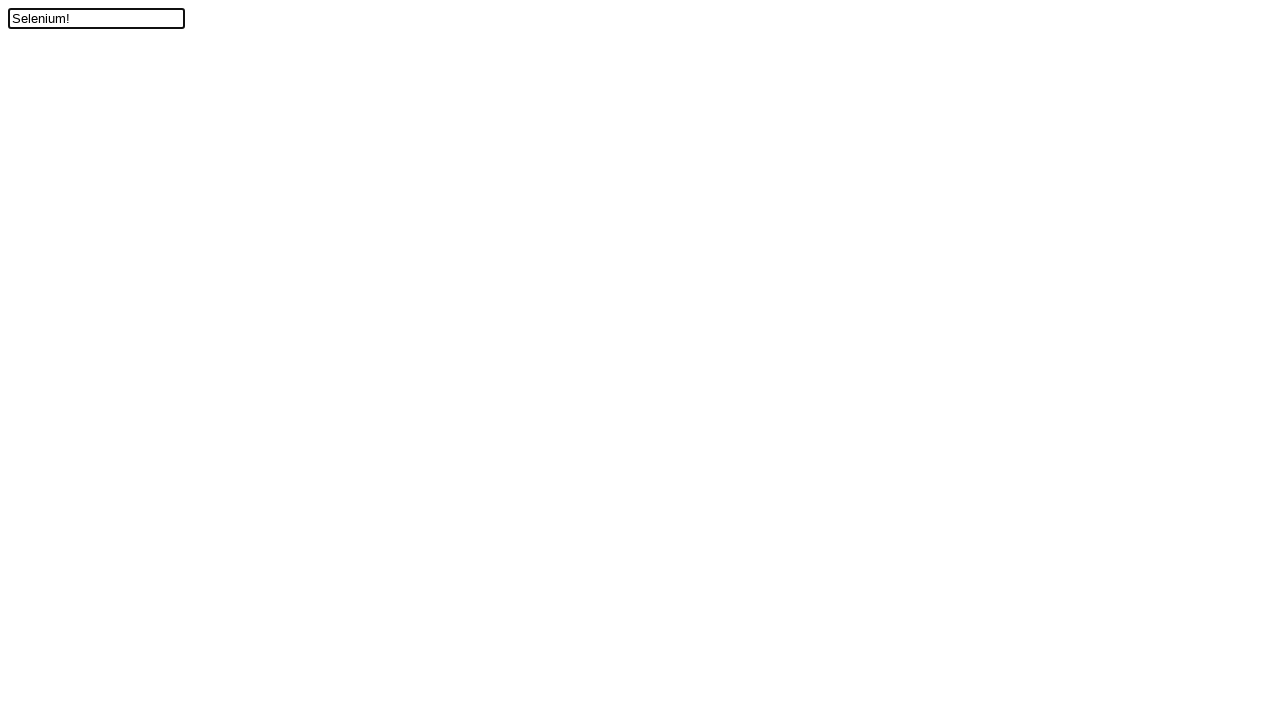